Tests interaction with iframes by locating a frame by URL and filling a text input within that frame

Starting URL: https://ui.vision/demo/webtest/frames/

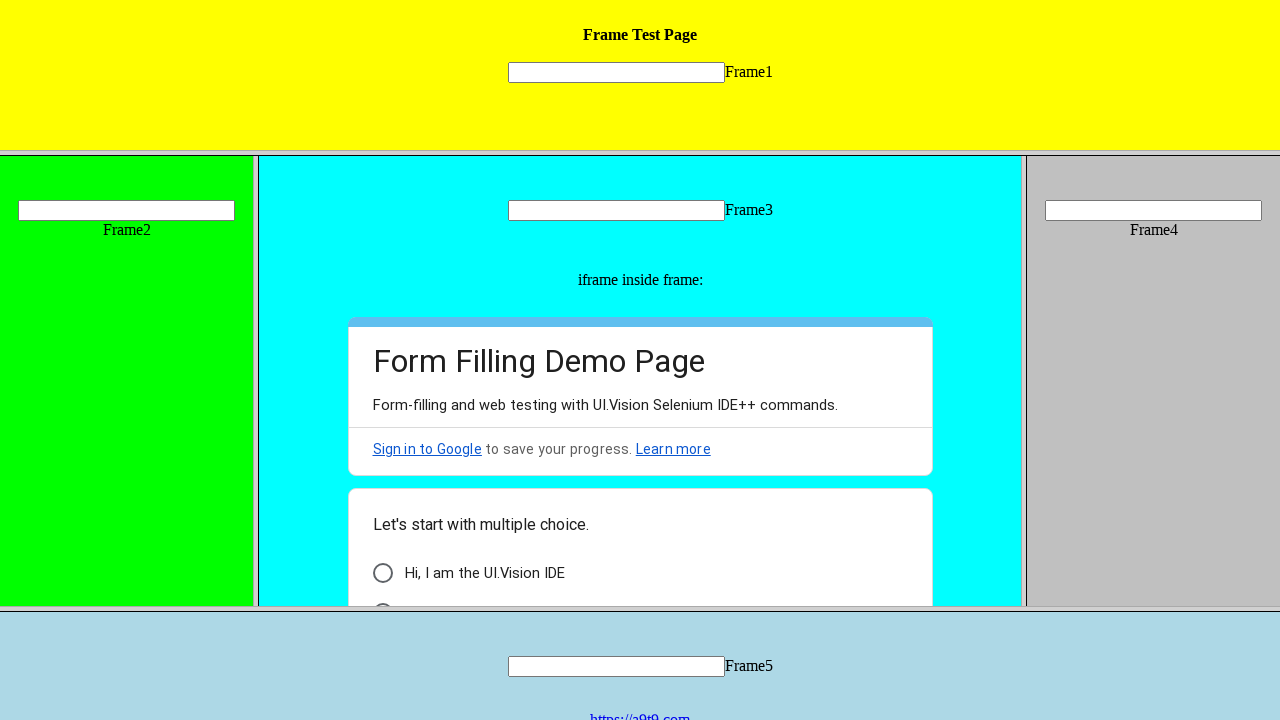

Located iframe by URL: https://ui.vision/demo/webtest/frames/frame_1.html
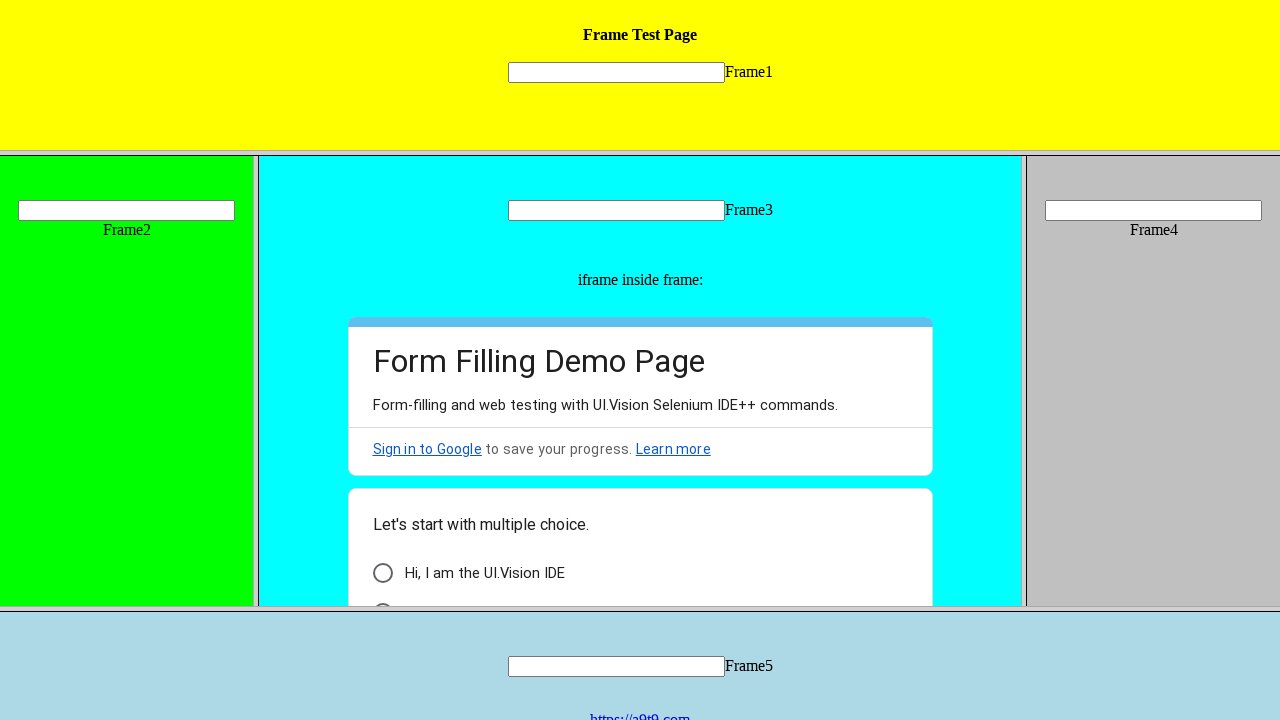

Filled text input in iframe with 'Hello' on [name='mytext1']
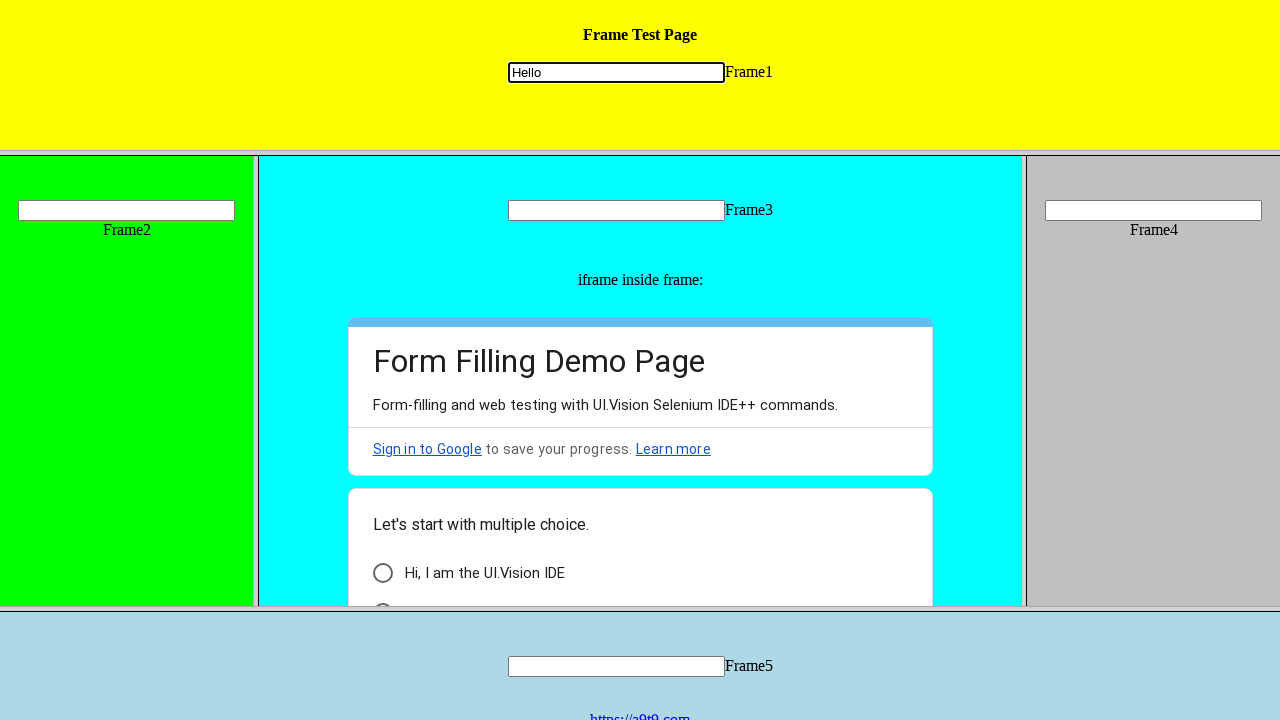

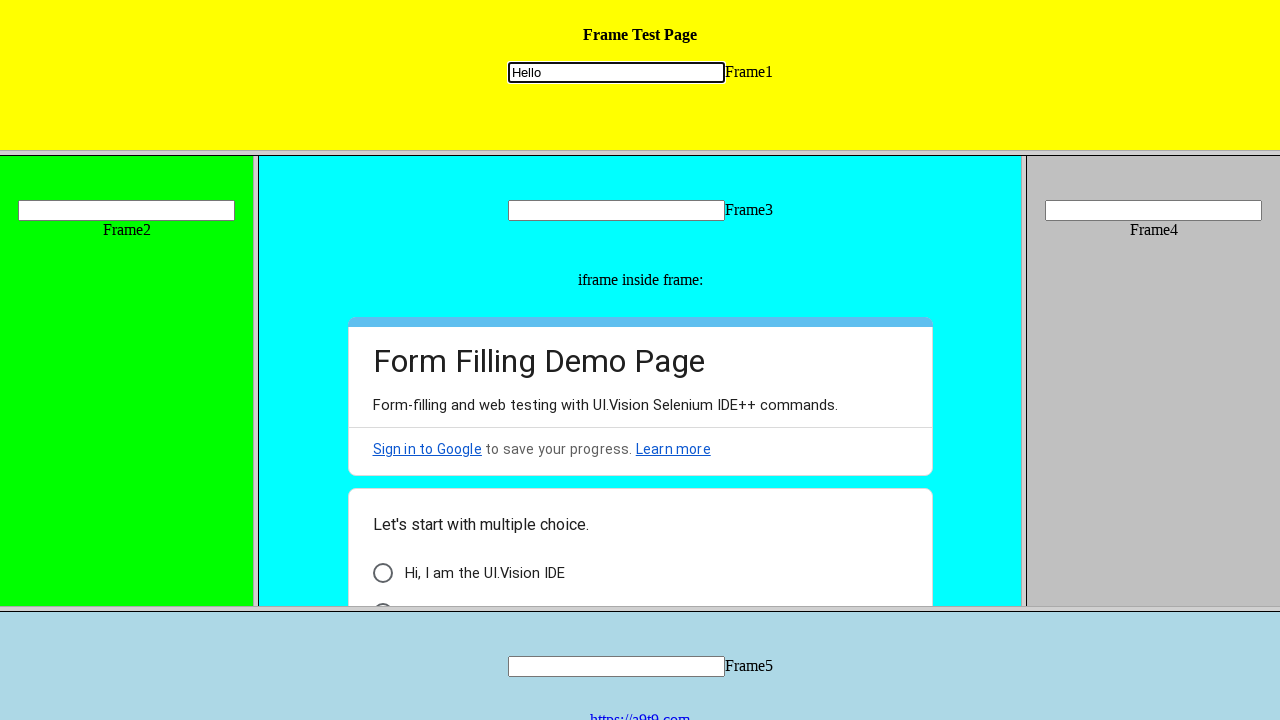